Tests adding a new todo item by entering text in the input field and pressing Enter, then verifies the item appears in the list

Starting URL: https://johnalexanderberg.github.io/todomvcassignment-vue/

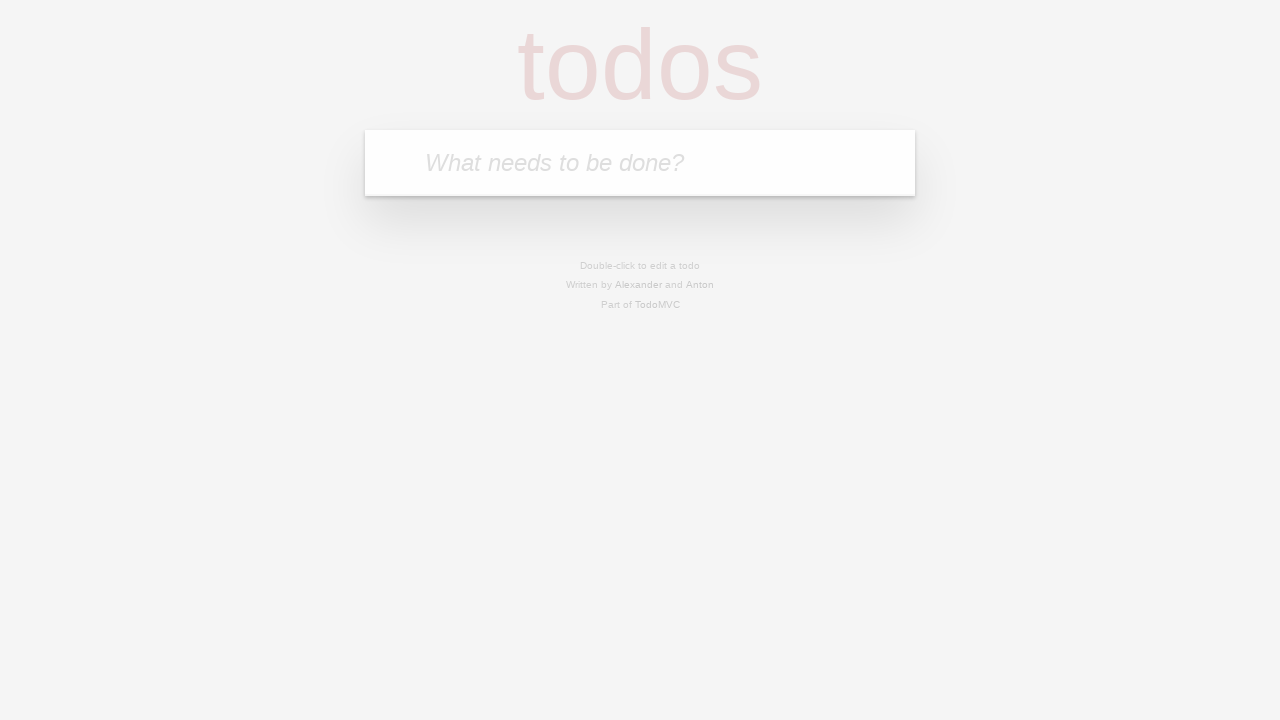

Navigated to TodoMVC Vue assignment page
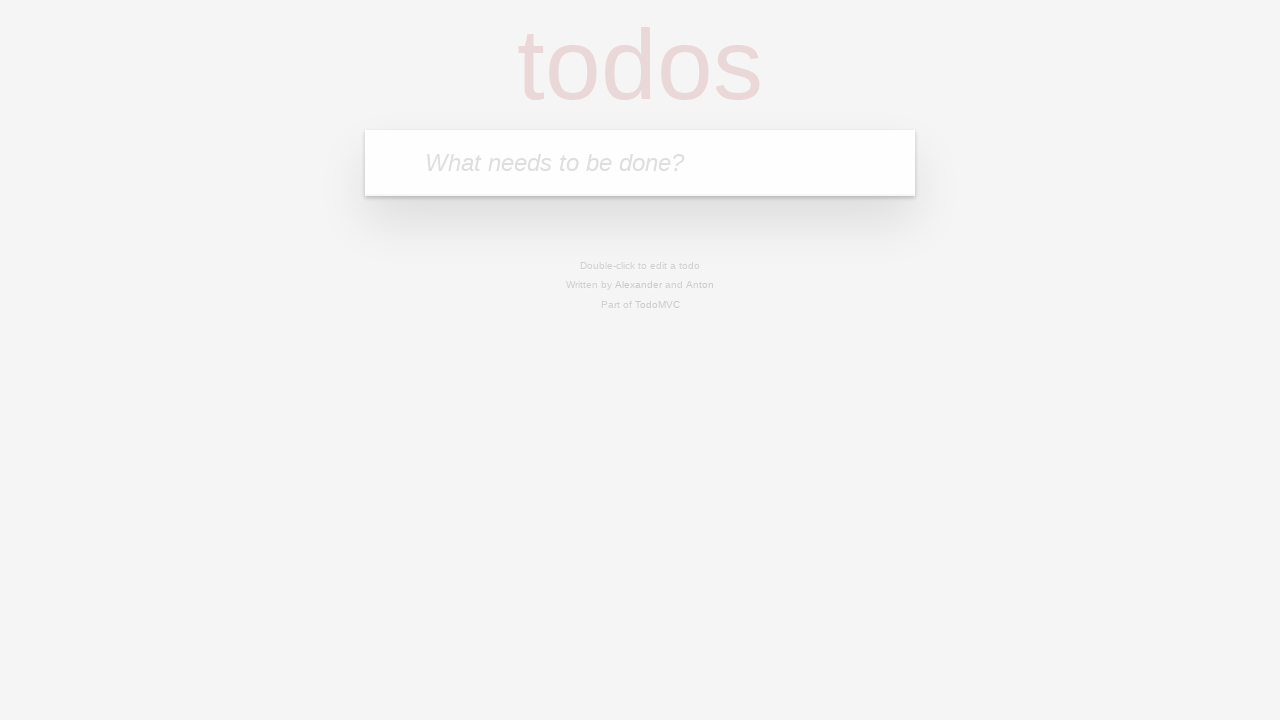

Filled input field with todo text 'star in a really bad move with DiCaprio' on [type='text']
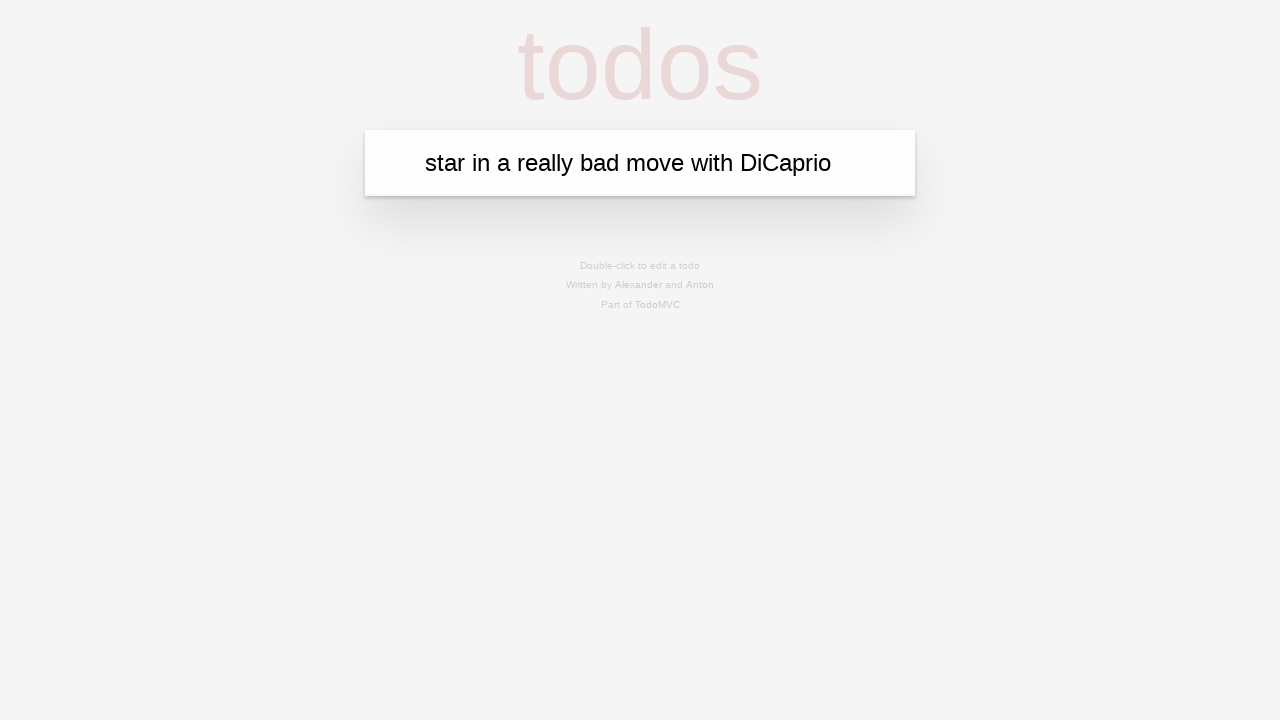

Pressed Enter to add the todo item on [type='text']
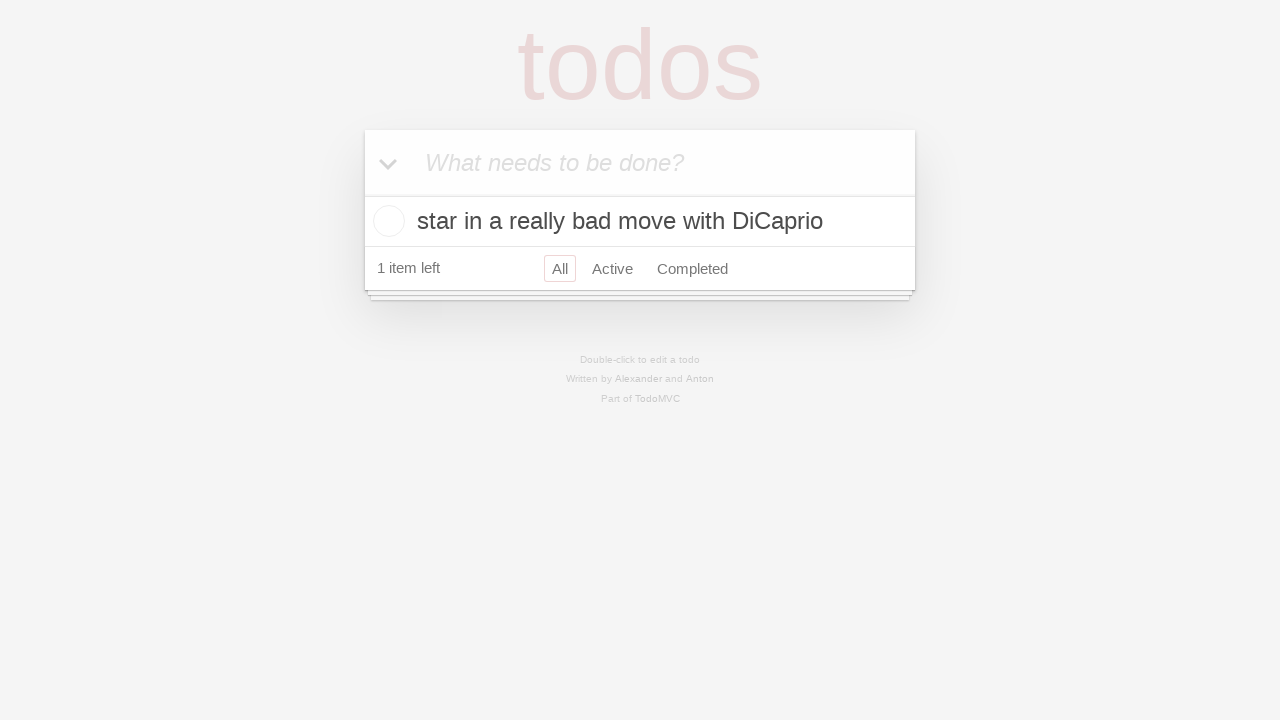

Verified todo item appears in the list (h2 selector found)
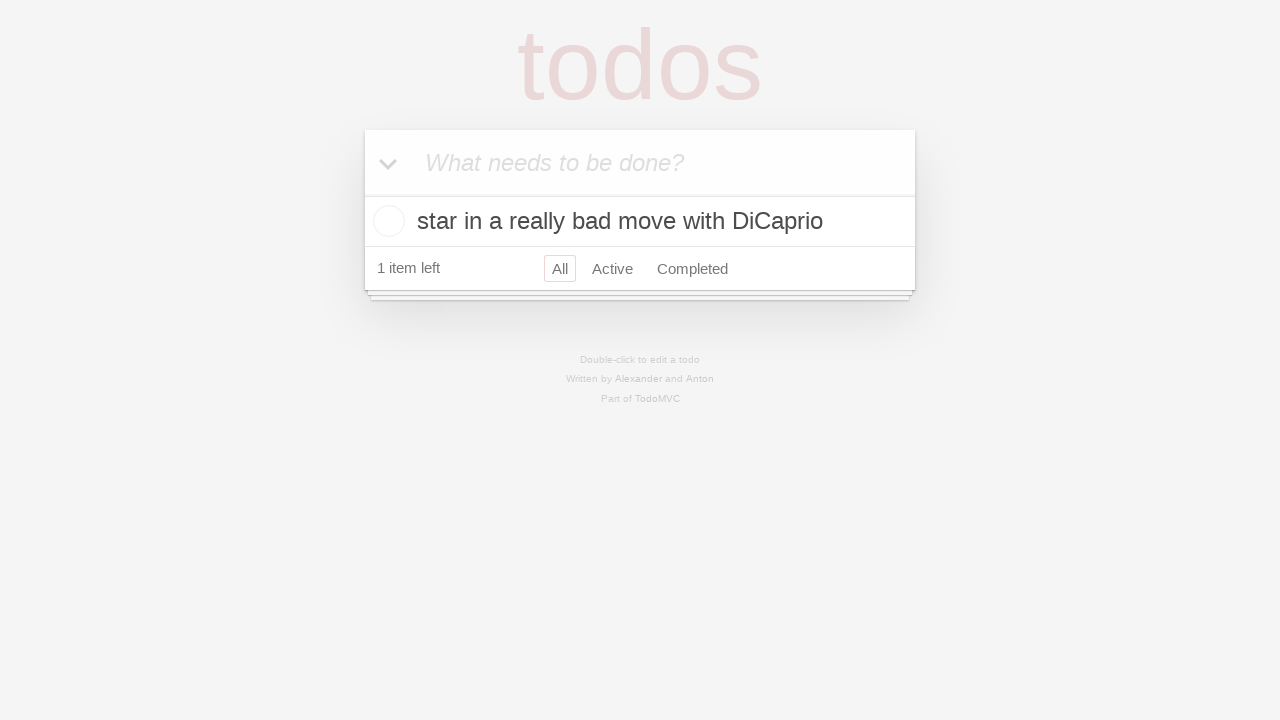

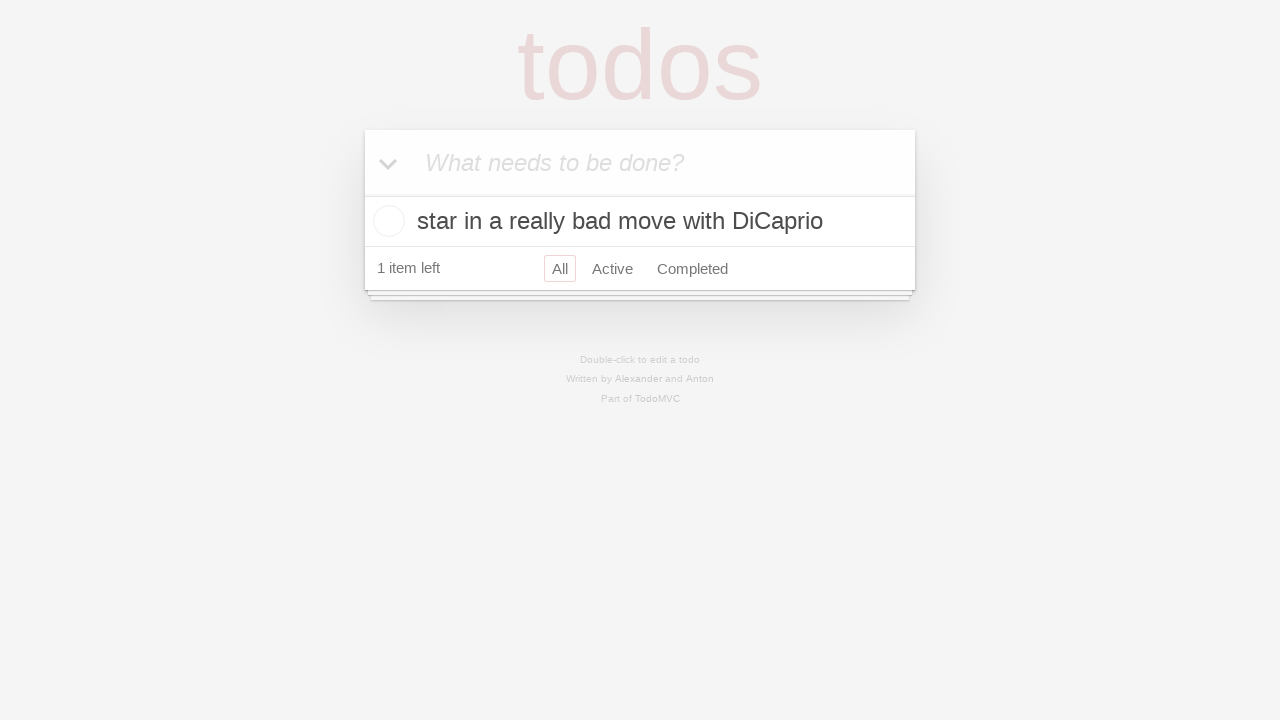